Navigates to Salesforce login page and takes a screenshot of the login button element

Starting URL: https://login.salesforce.com/

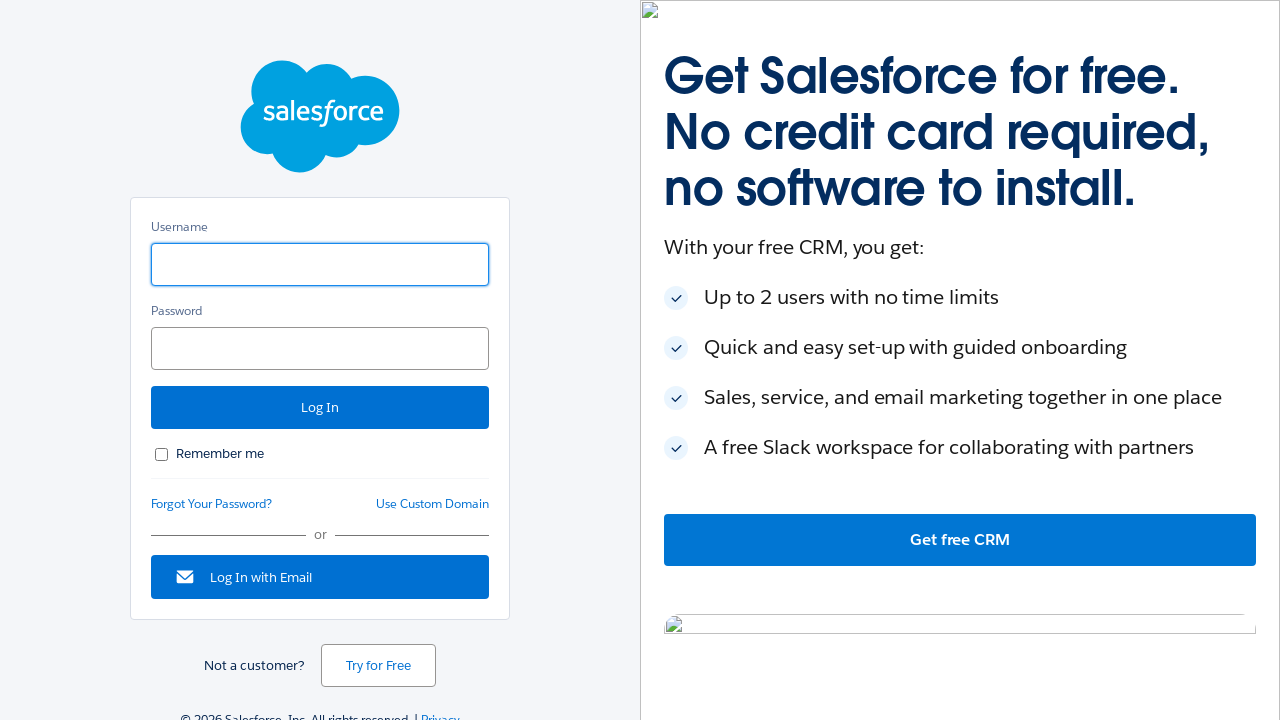

Navigated to Salesforce login page
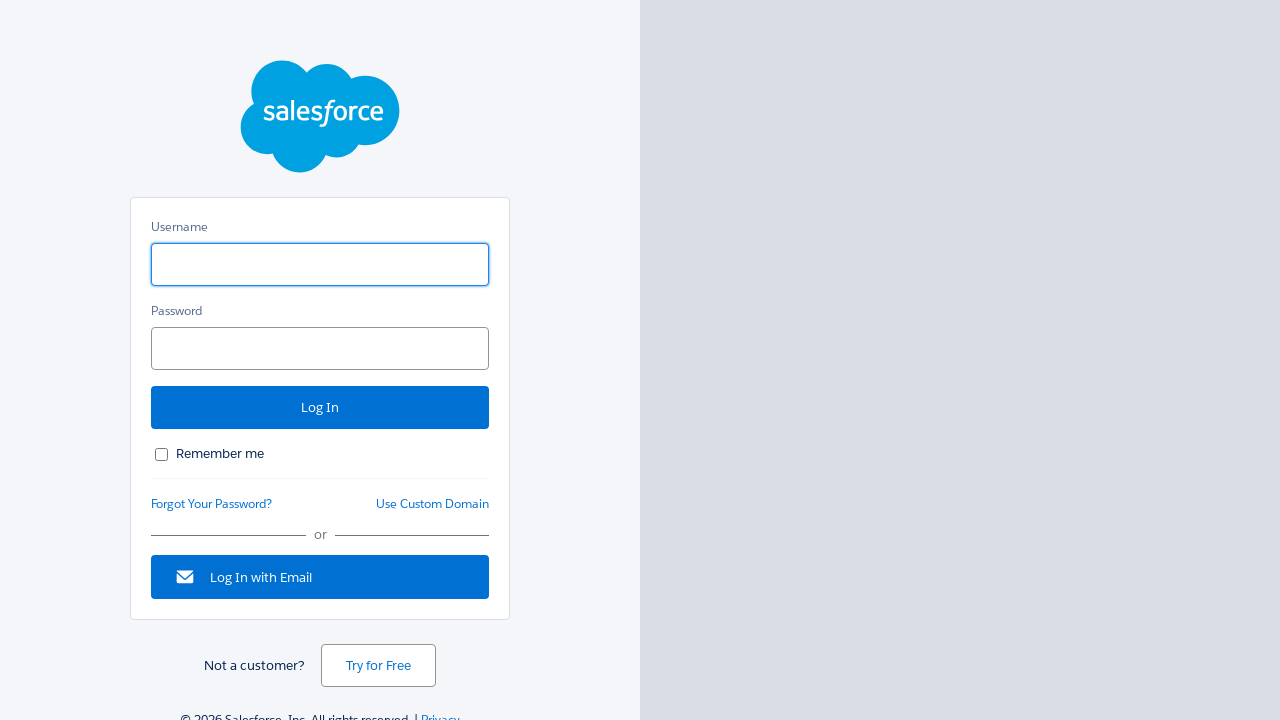

Located login button element
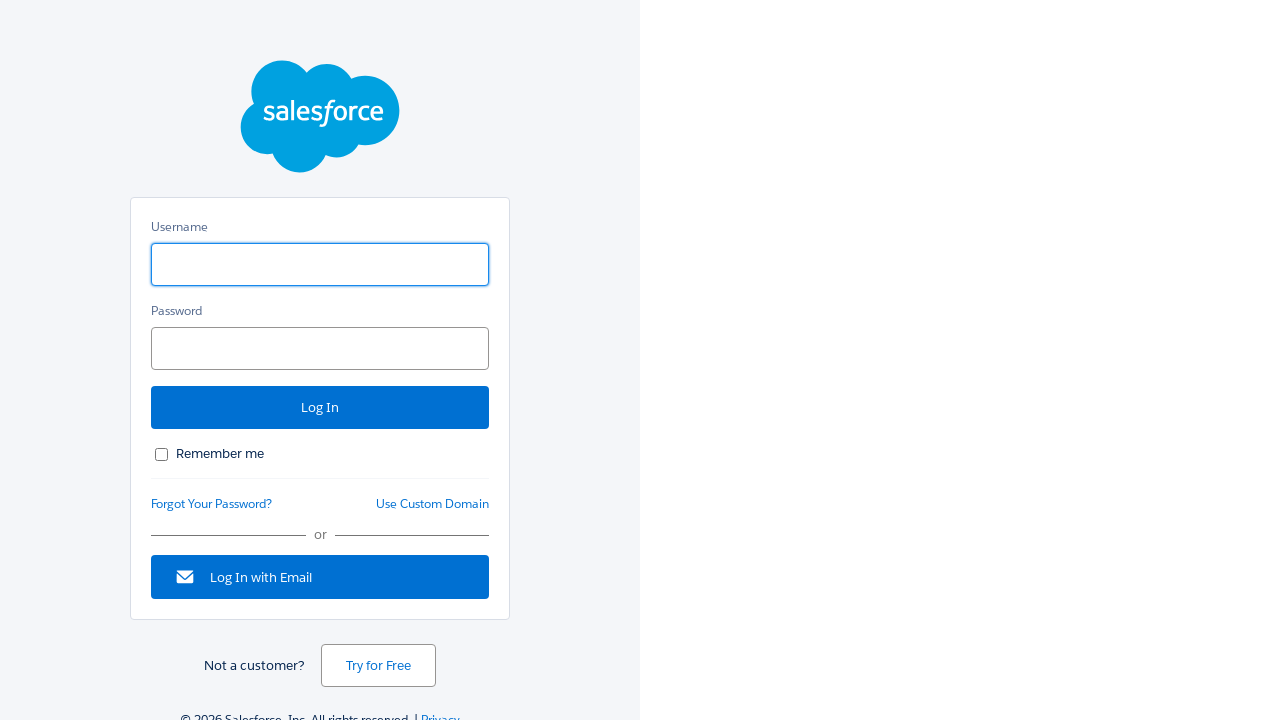

Login button is now visible
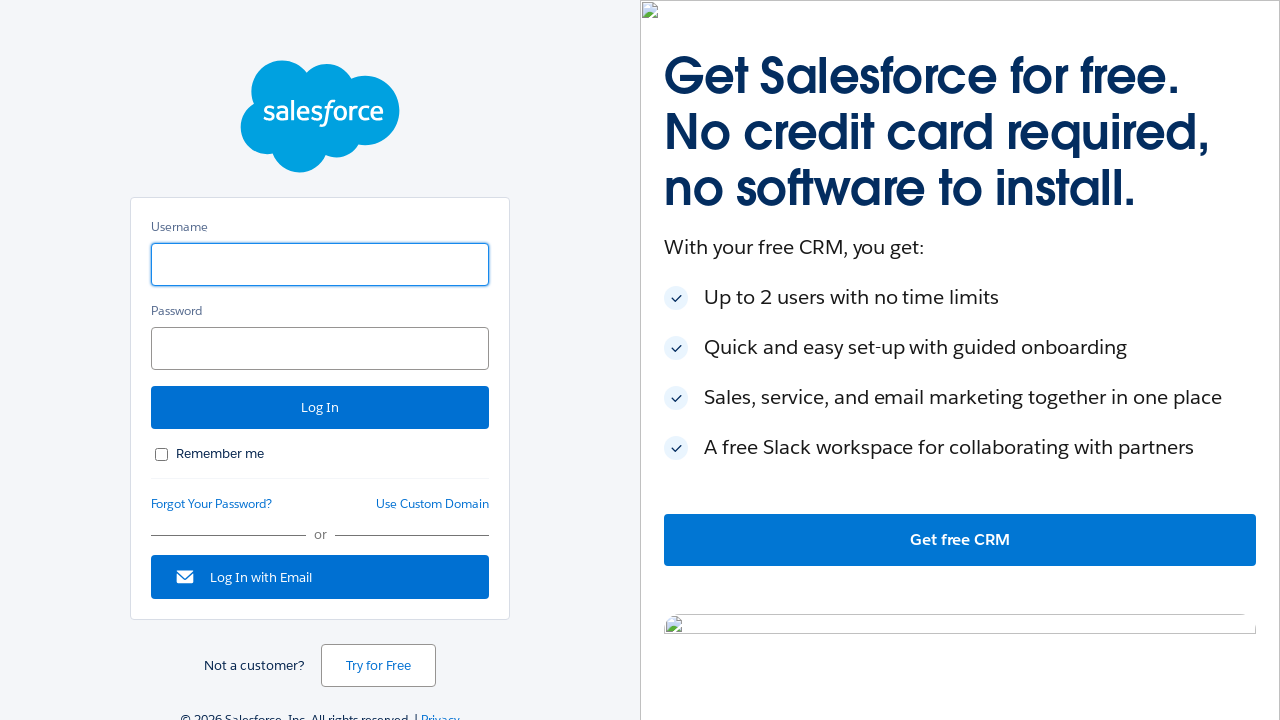

Verified login button is visible
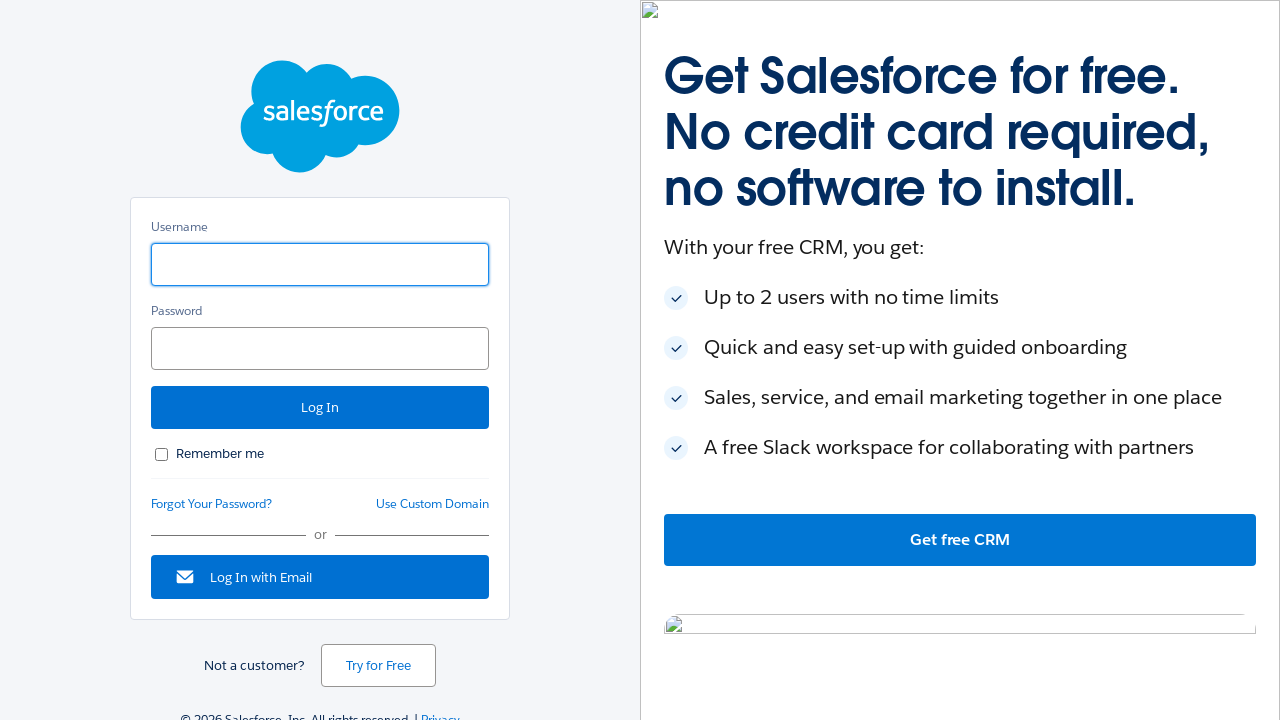

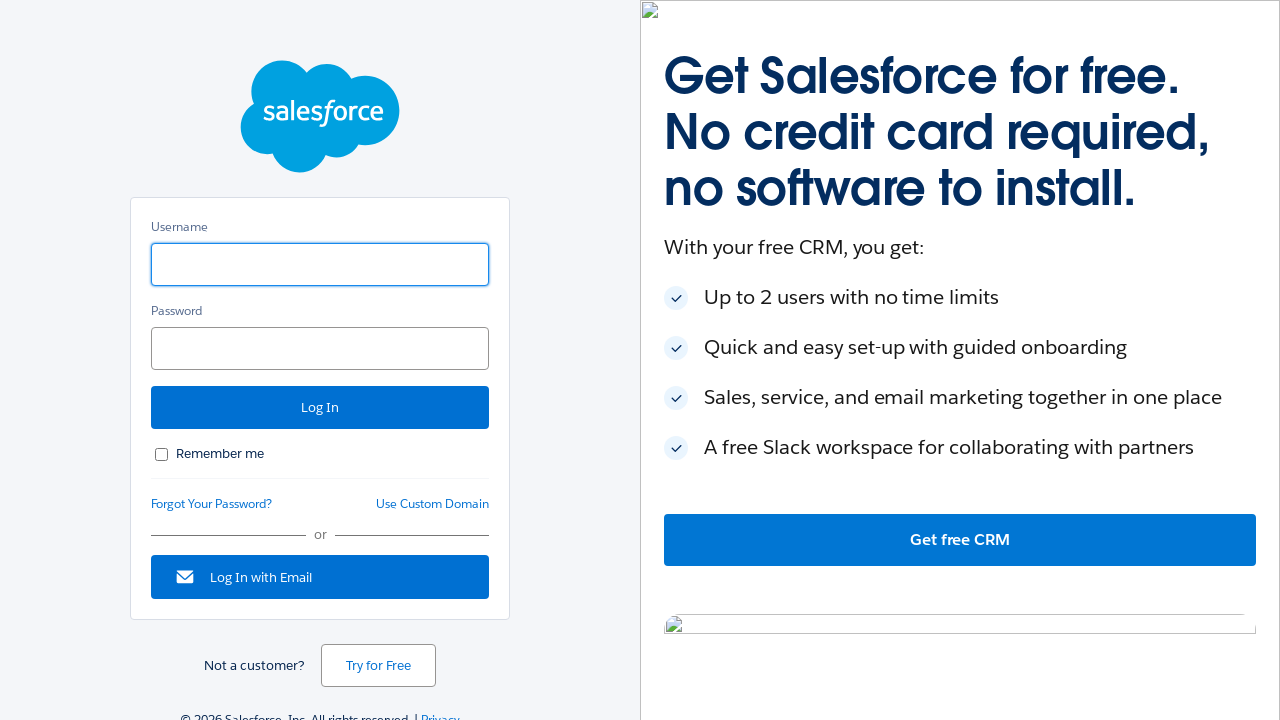